Tests BigBasket product search functionality by entering a product name in the search bar and verifying that search results are displayed.

Starting URL: https://www.bigbasket.com/

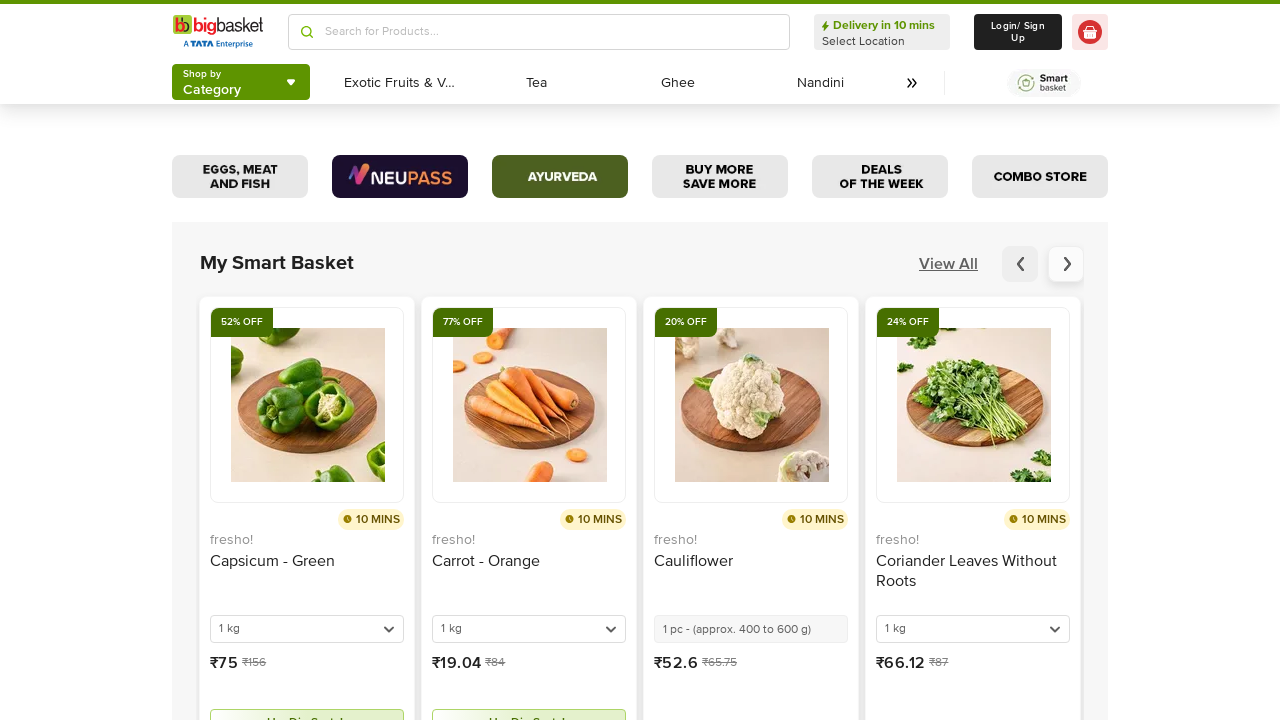

Search input field became visible
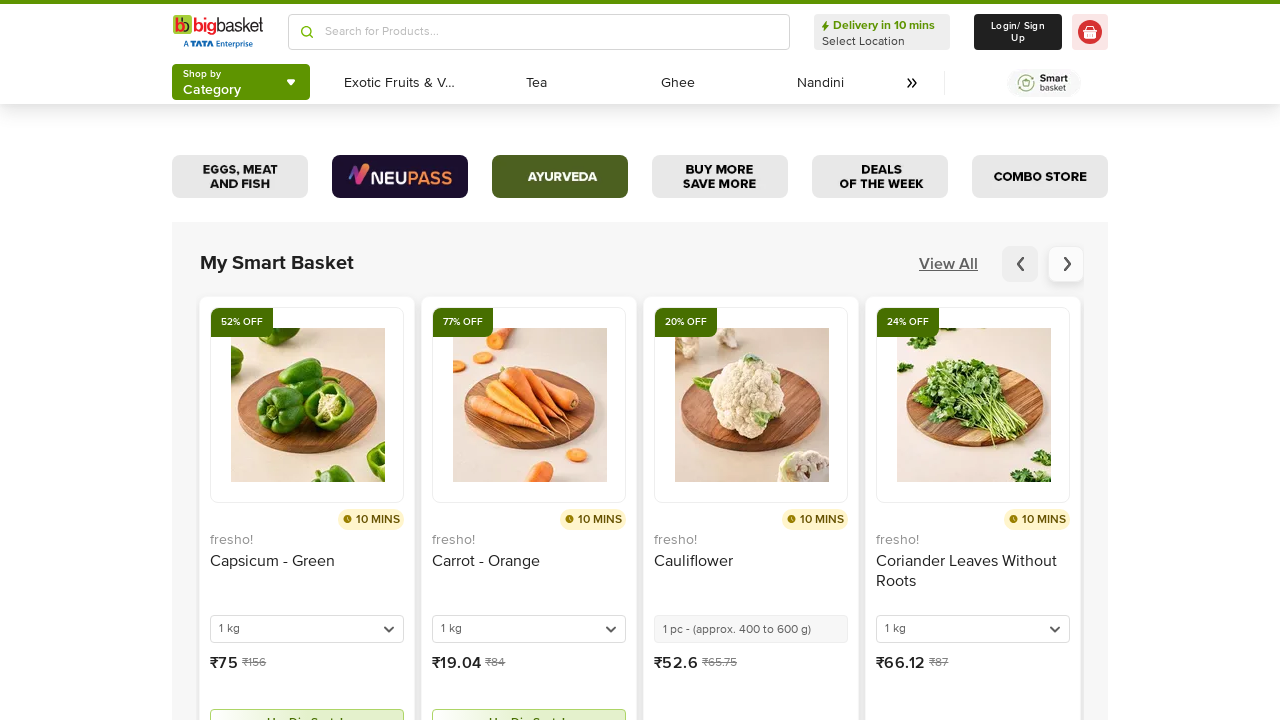

Filled search bar with 'organic milk' on header input >> nth=0
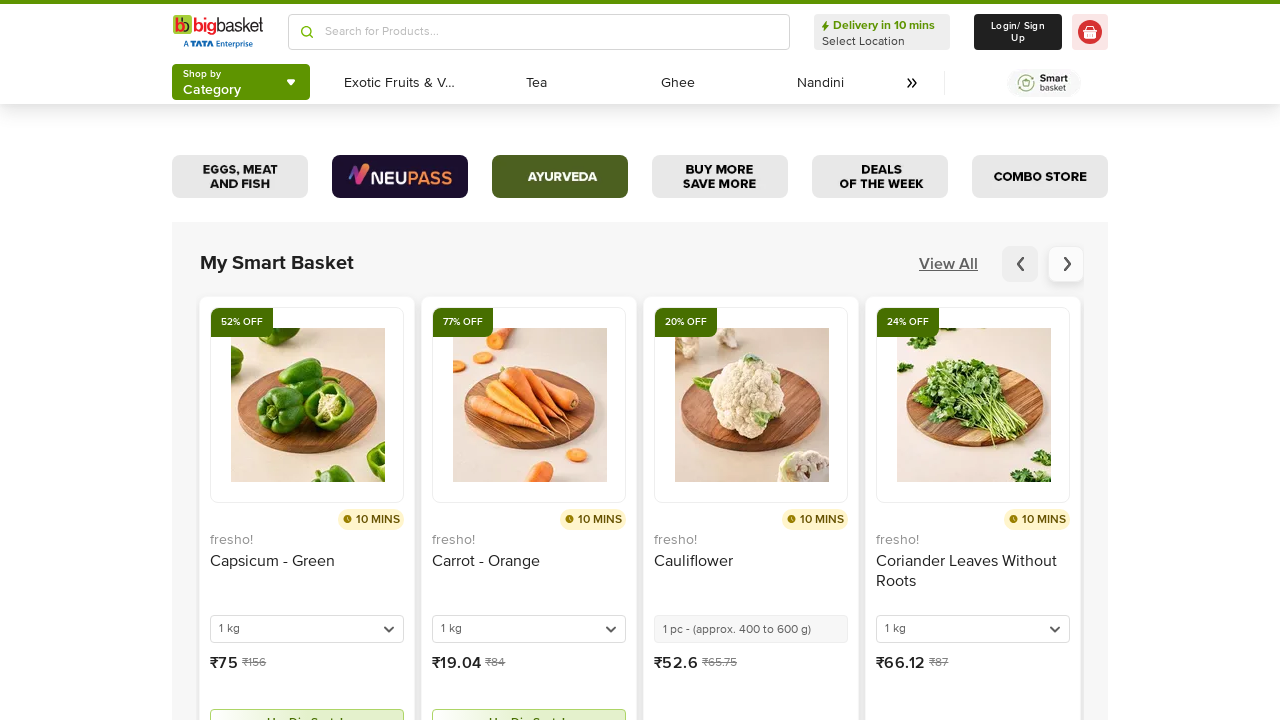

Pressed Enter to submit search query on header input >> nth=0
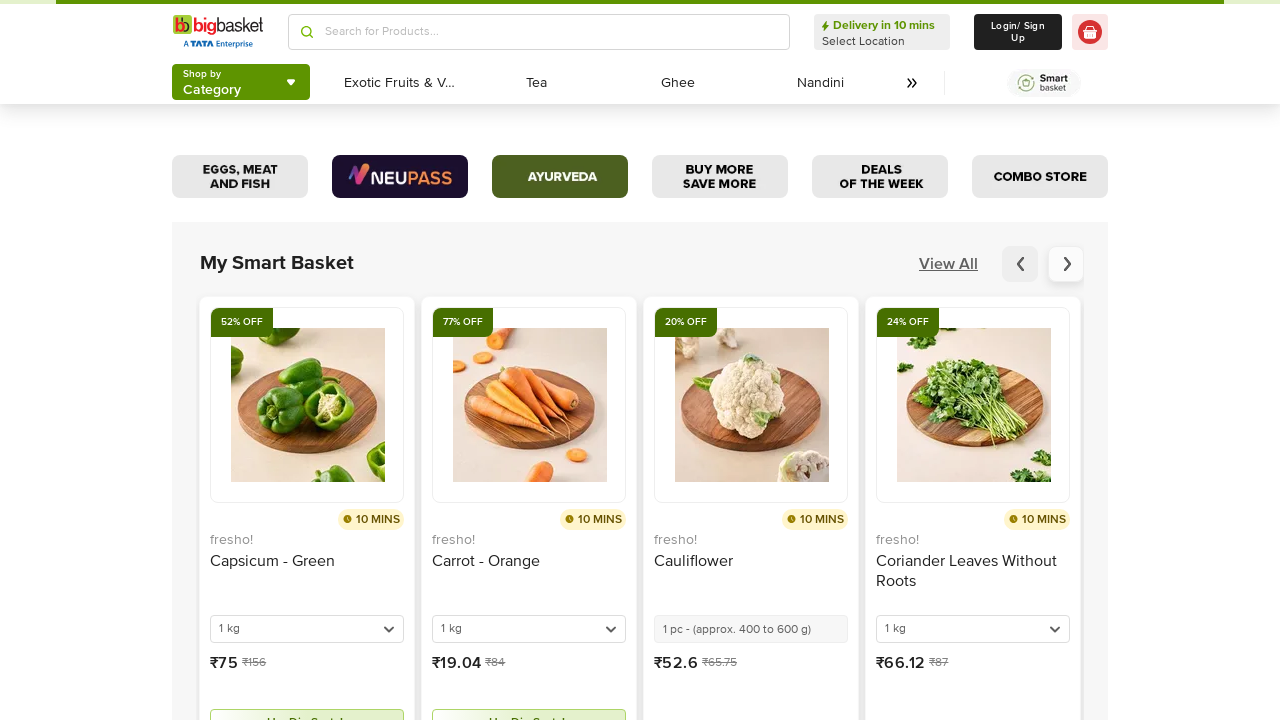

Search results loaded successfully
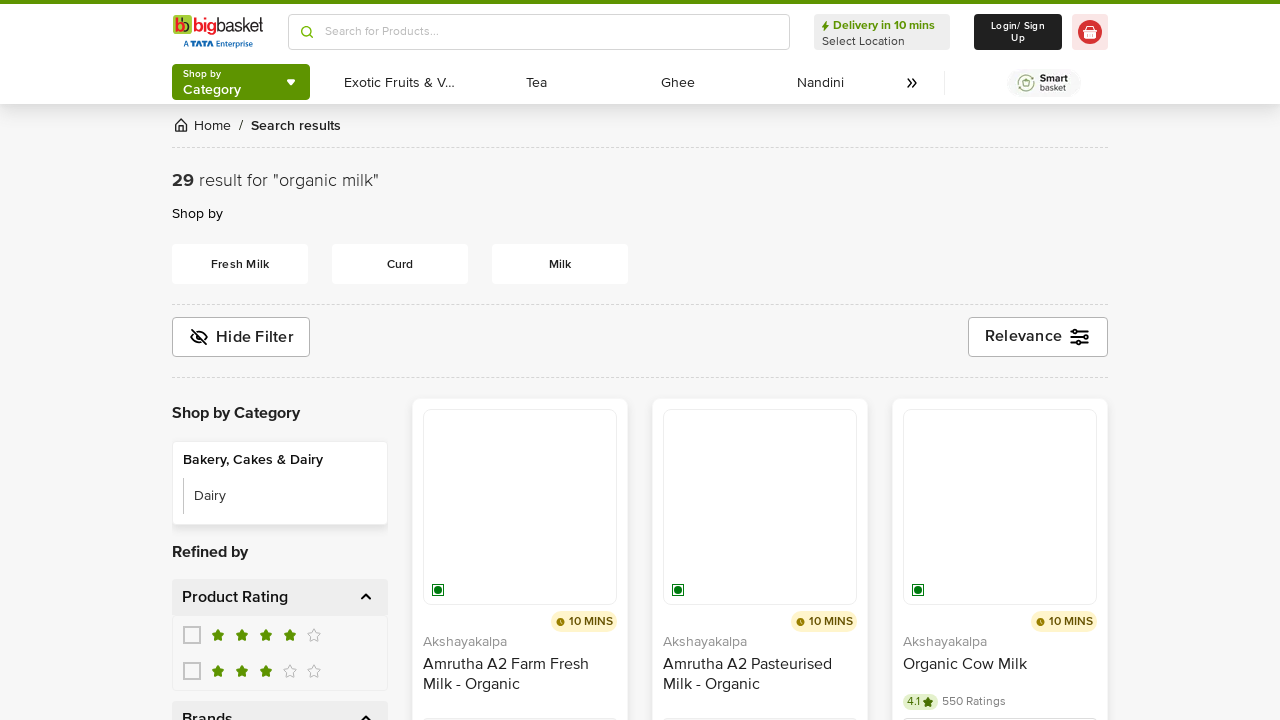

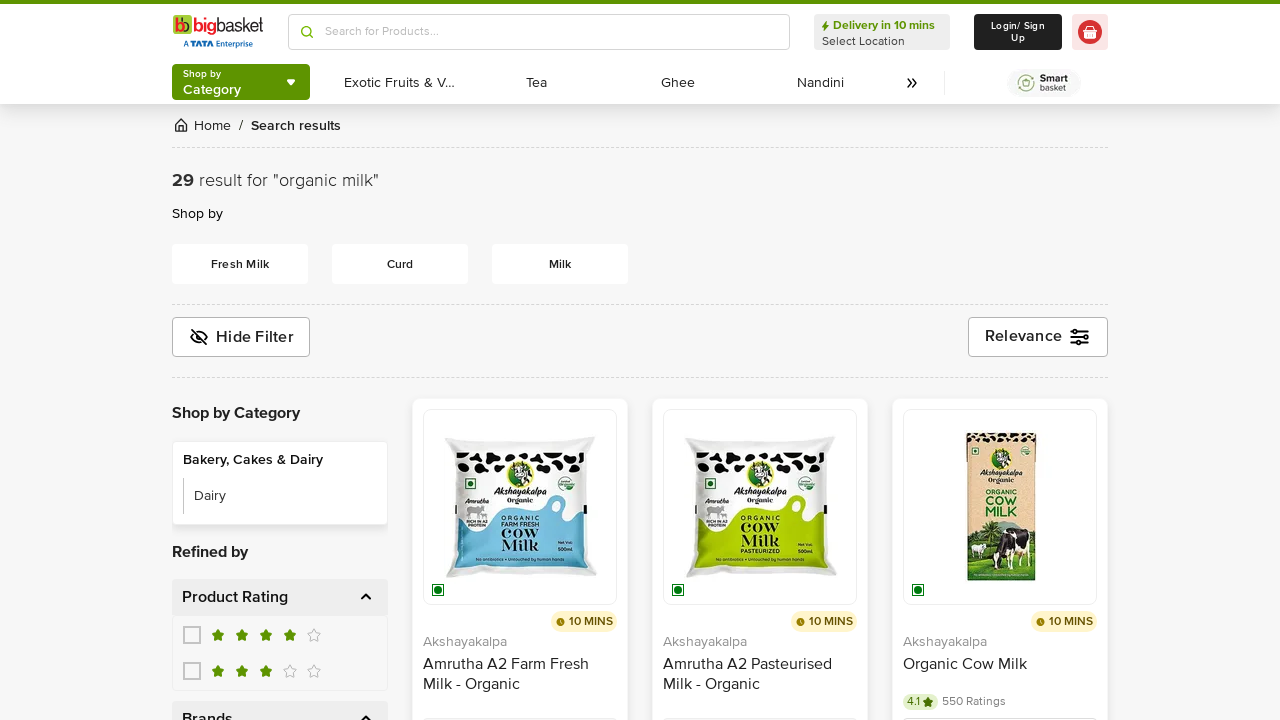